Tests keyboard shortcuts for copying text from one editor to another using Ctrl+A, Ctrl+C, and Ctrl+V

Starting URL: https://extendsclass.com/text-compare.html

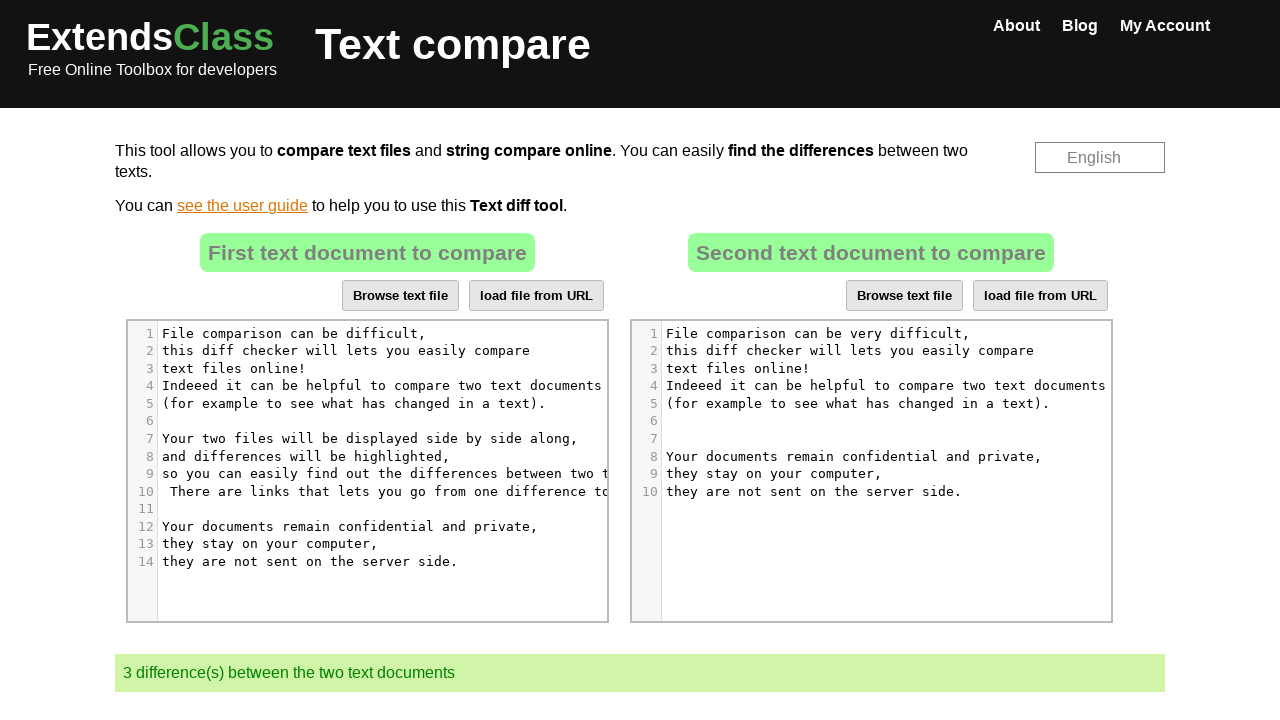

Clicked on source text area to focus at (391, 421) on xpath=//*[@id="dropZone"]/div[2]/div/div[6]/div[1]/div/div/div/div[5]/div[6]/pre
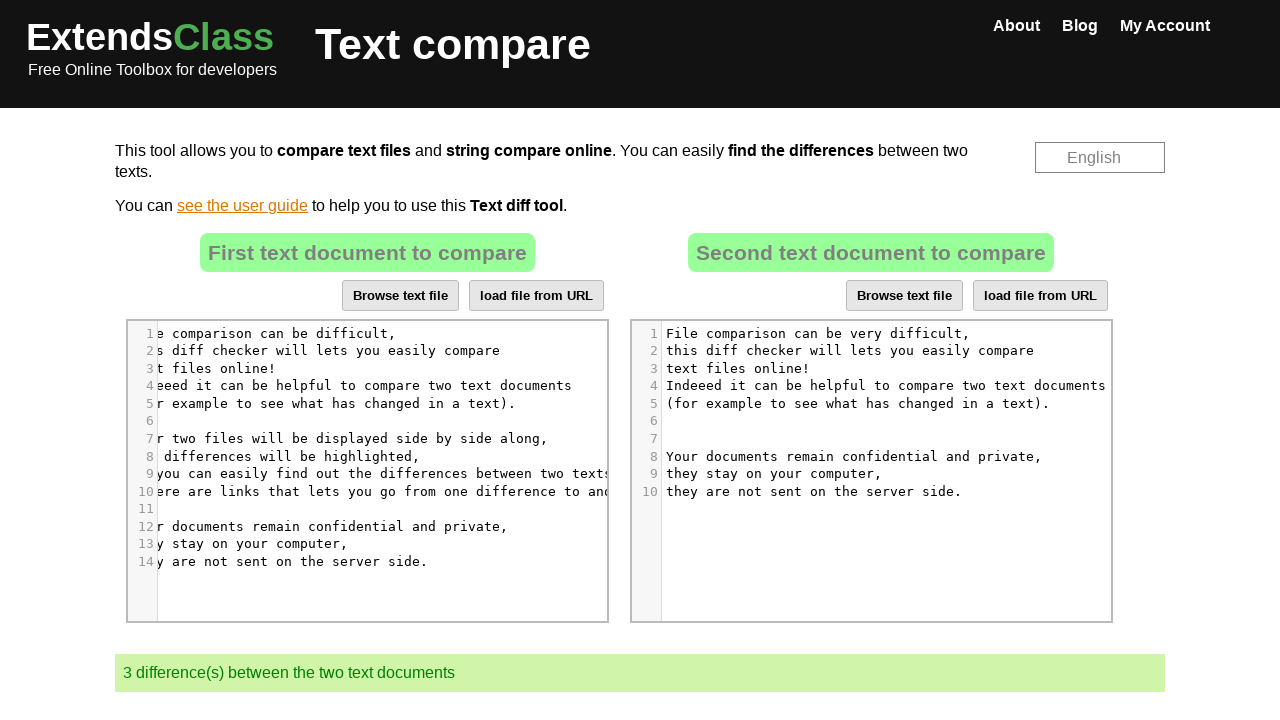

Pressed Control key down
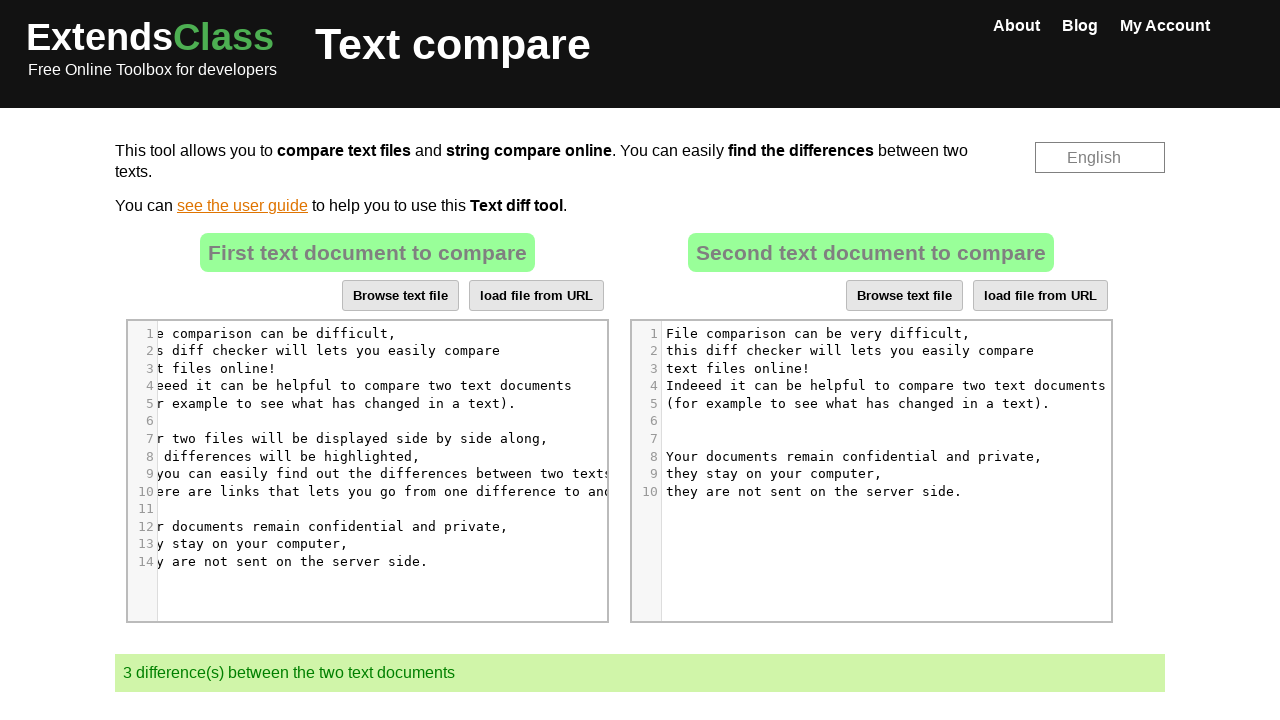

Pressed 'a' key to select all text in source
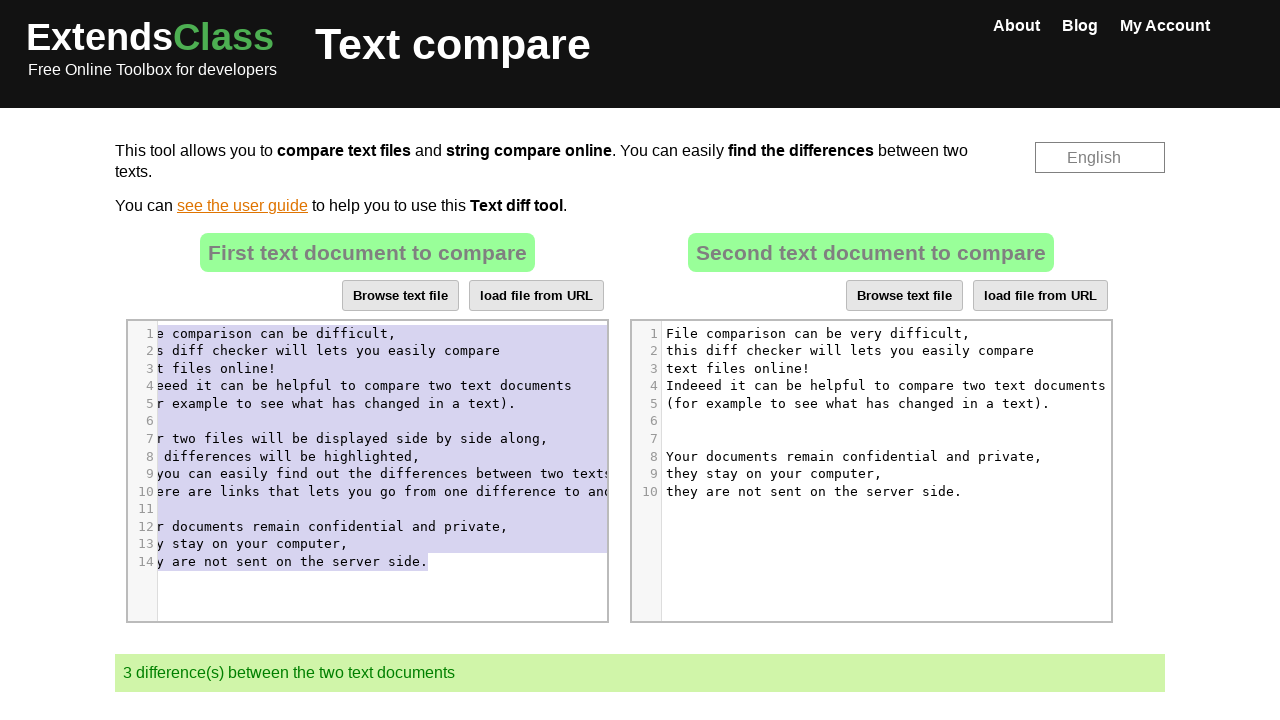

Pressed 'c' key to copy selected text
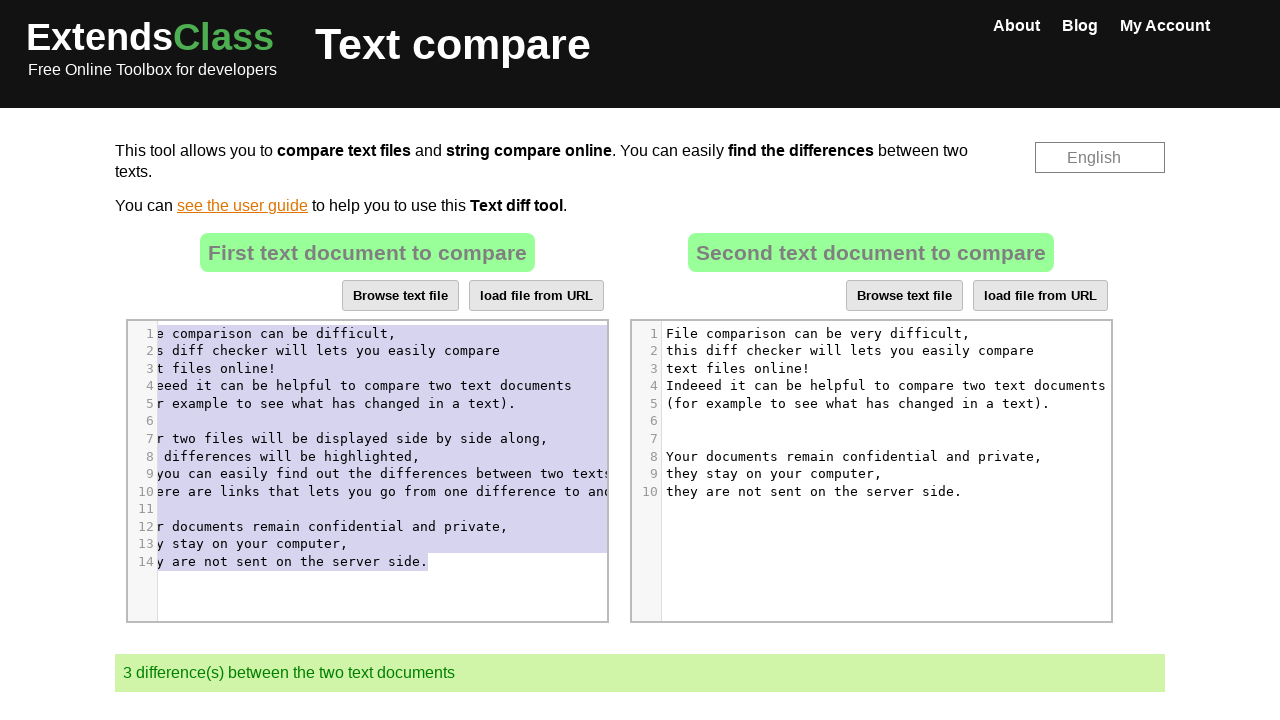

Released Control key
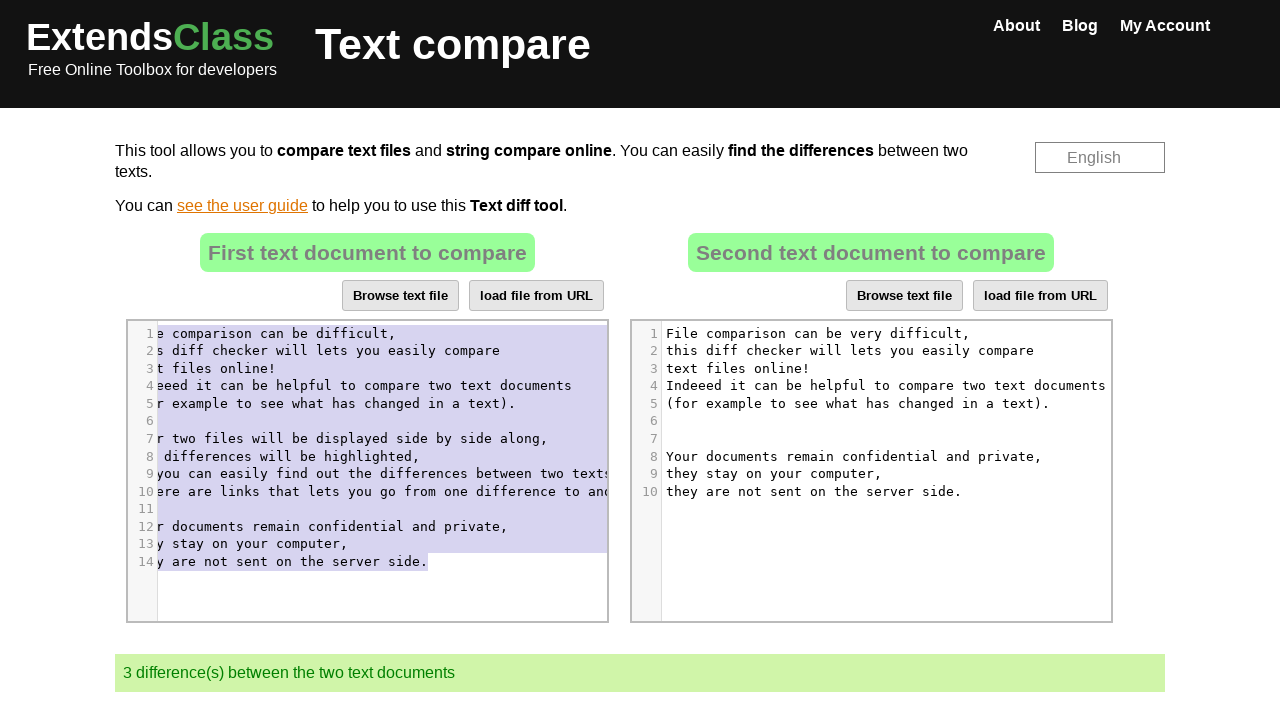

Clicked on destination text area to focus at (883, 439) on xpath=//*[@id="dropZone2"]/div[2]/div/div[6]/div[1]/div/div/div/div[5]/div[7]/pr
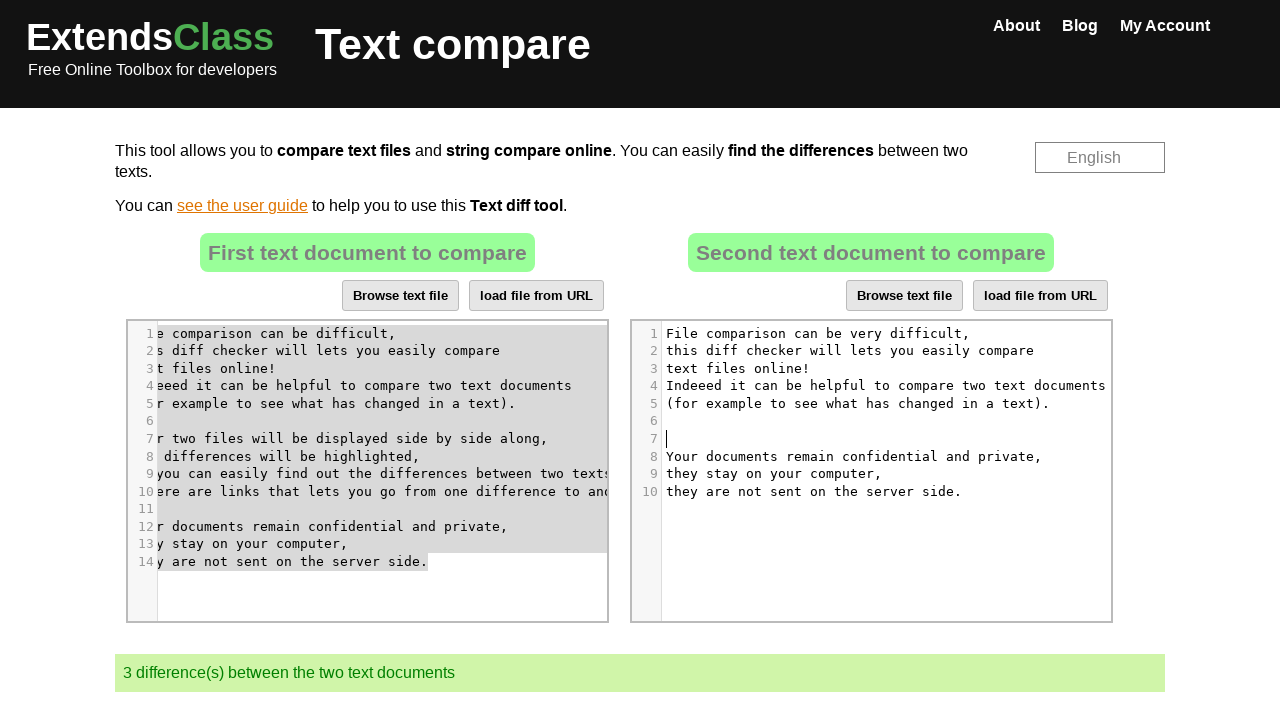

Pressed Control key down
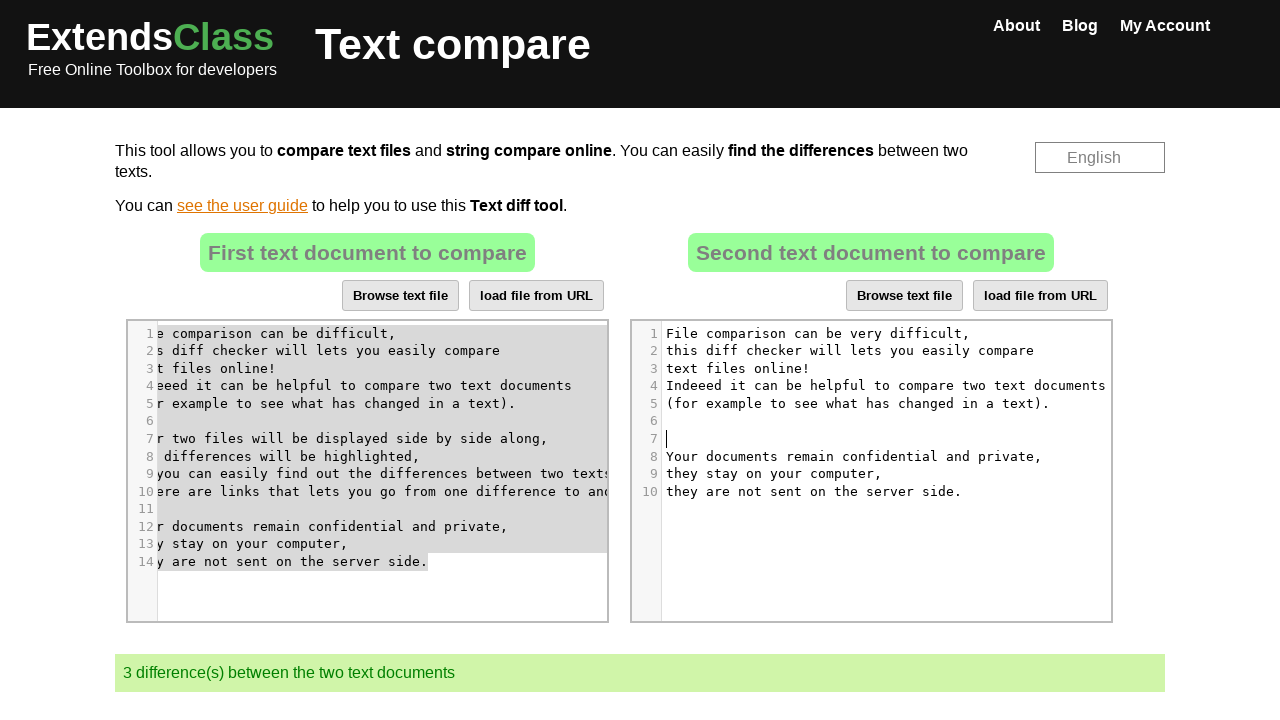

Pressed 'a' key to select all text in destination
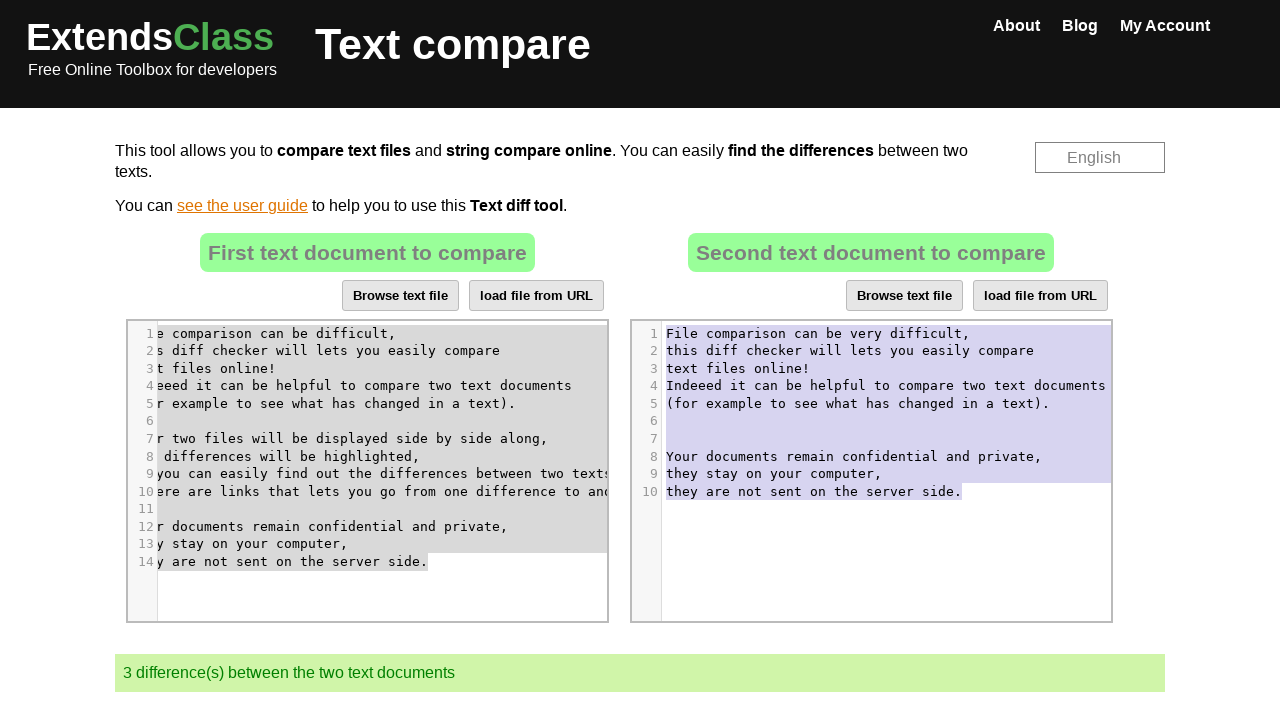

Pressed 'v' key to paste copied text into destination
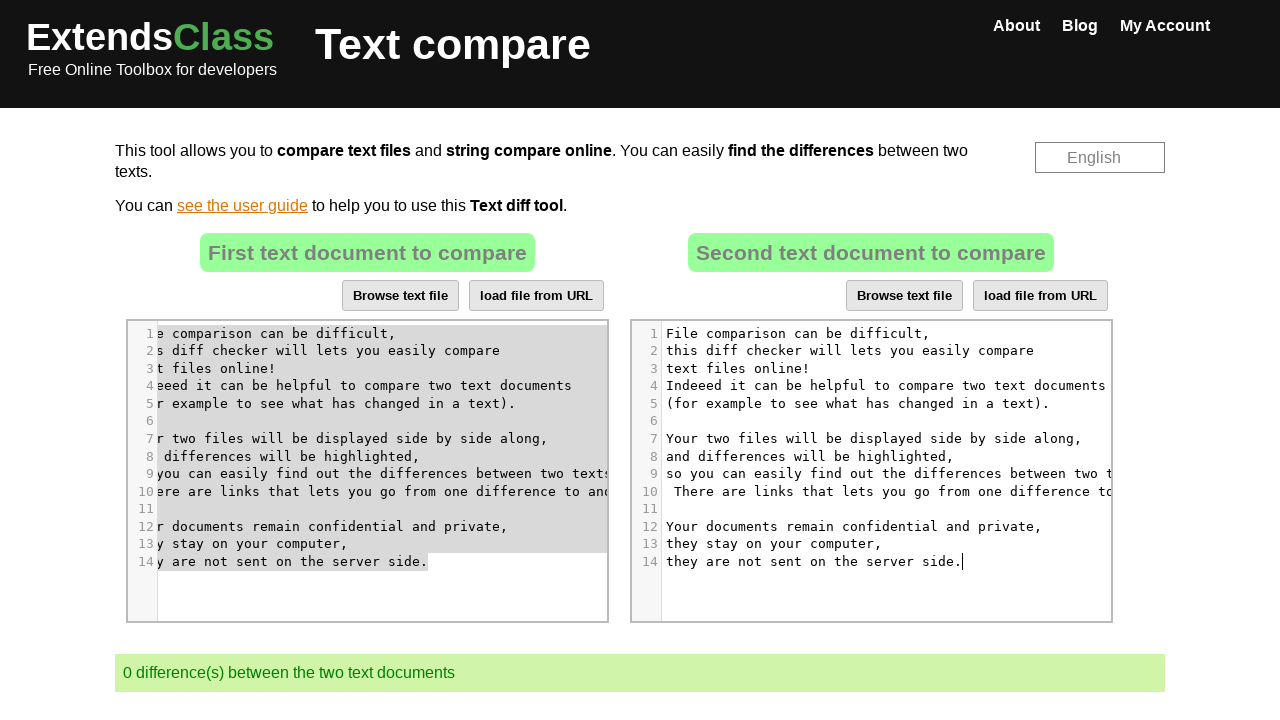

Released Control key
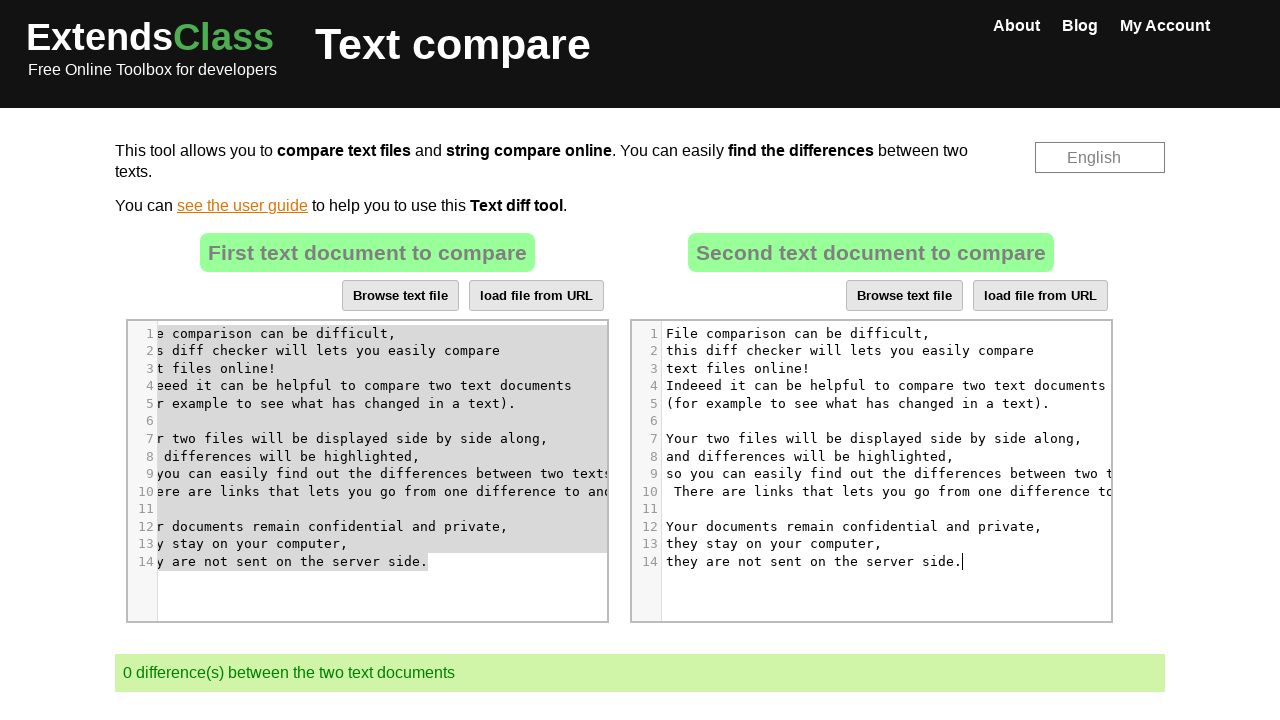

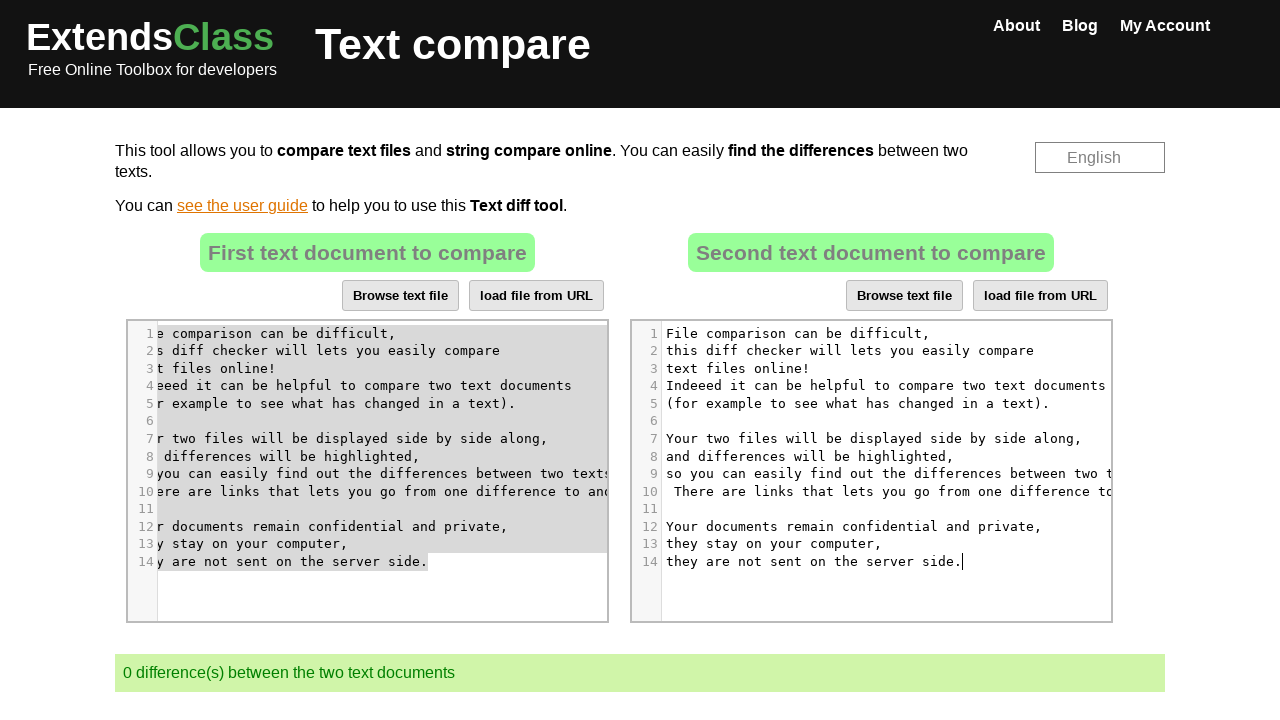